Navigates to Rahul Shetty Academy homepage, maximizes the window, and verifies the page loads by checking the title and URL are accessible.

Starting URL: https://rahulshettyacademy.com/

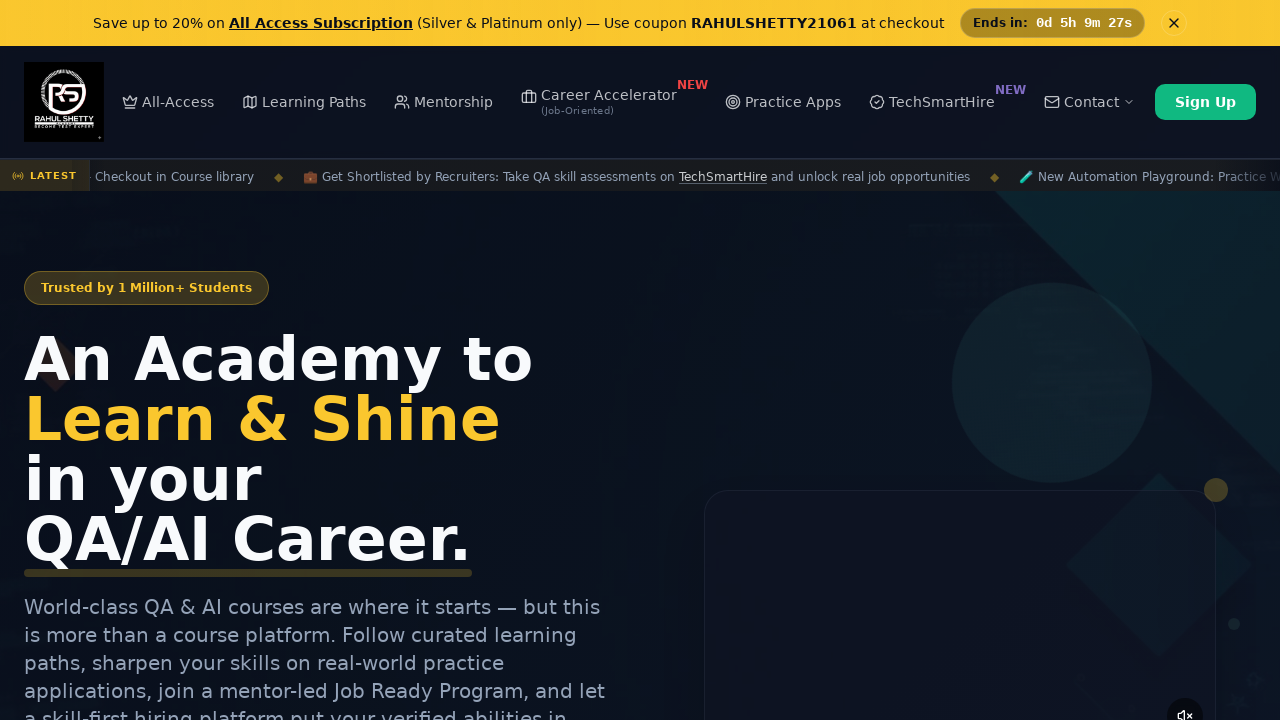

Set viewport size to 1920x1080 to maximize window
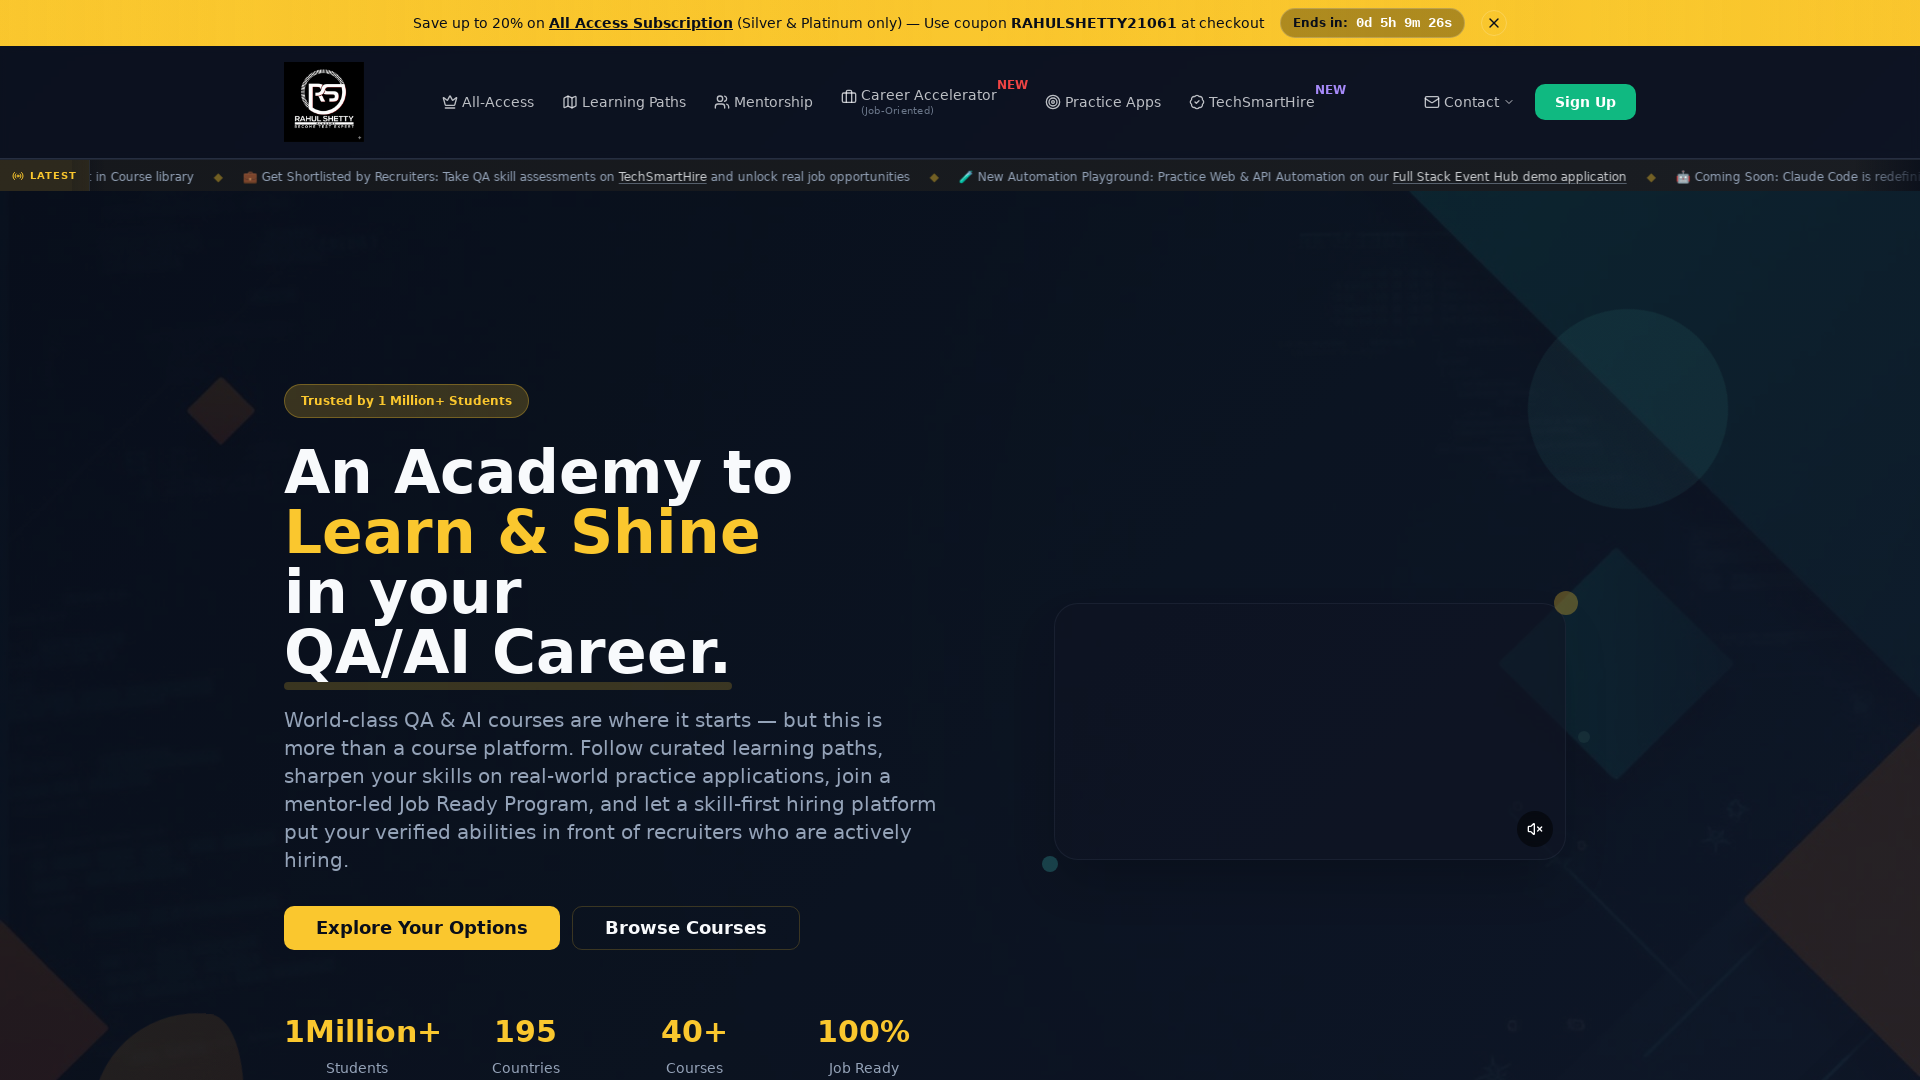

Page DOM content fully loaded
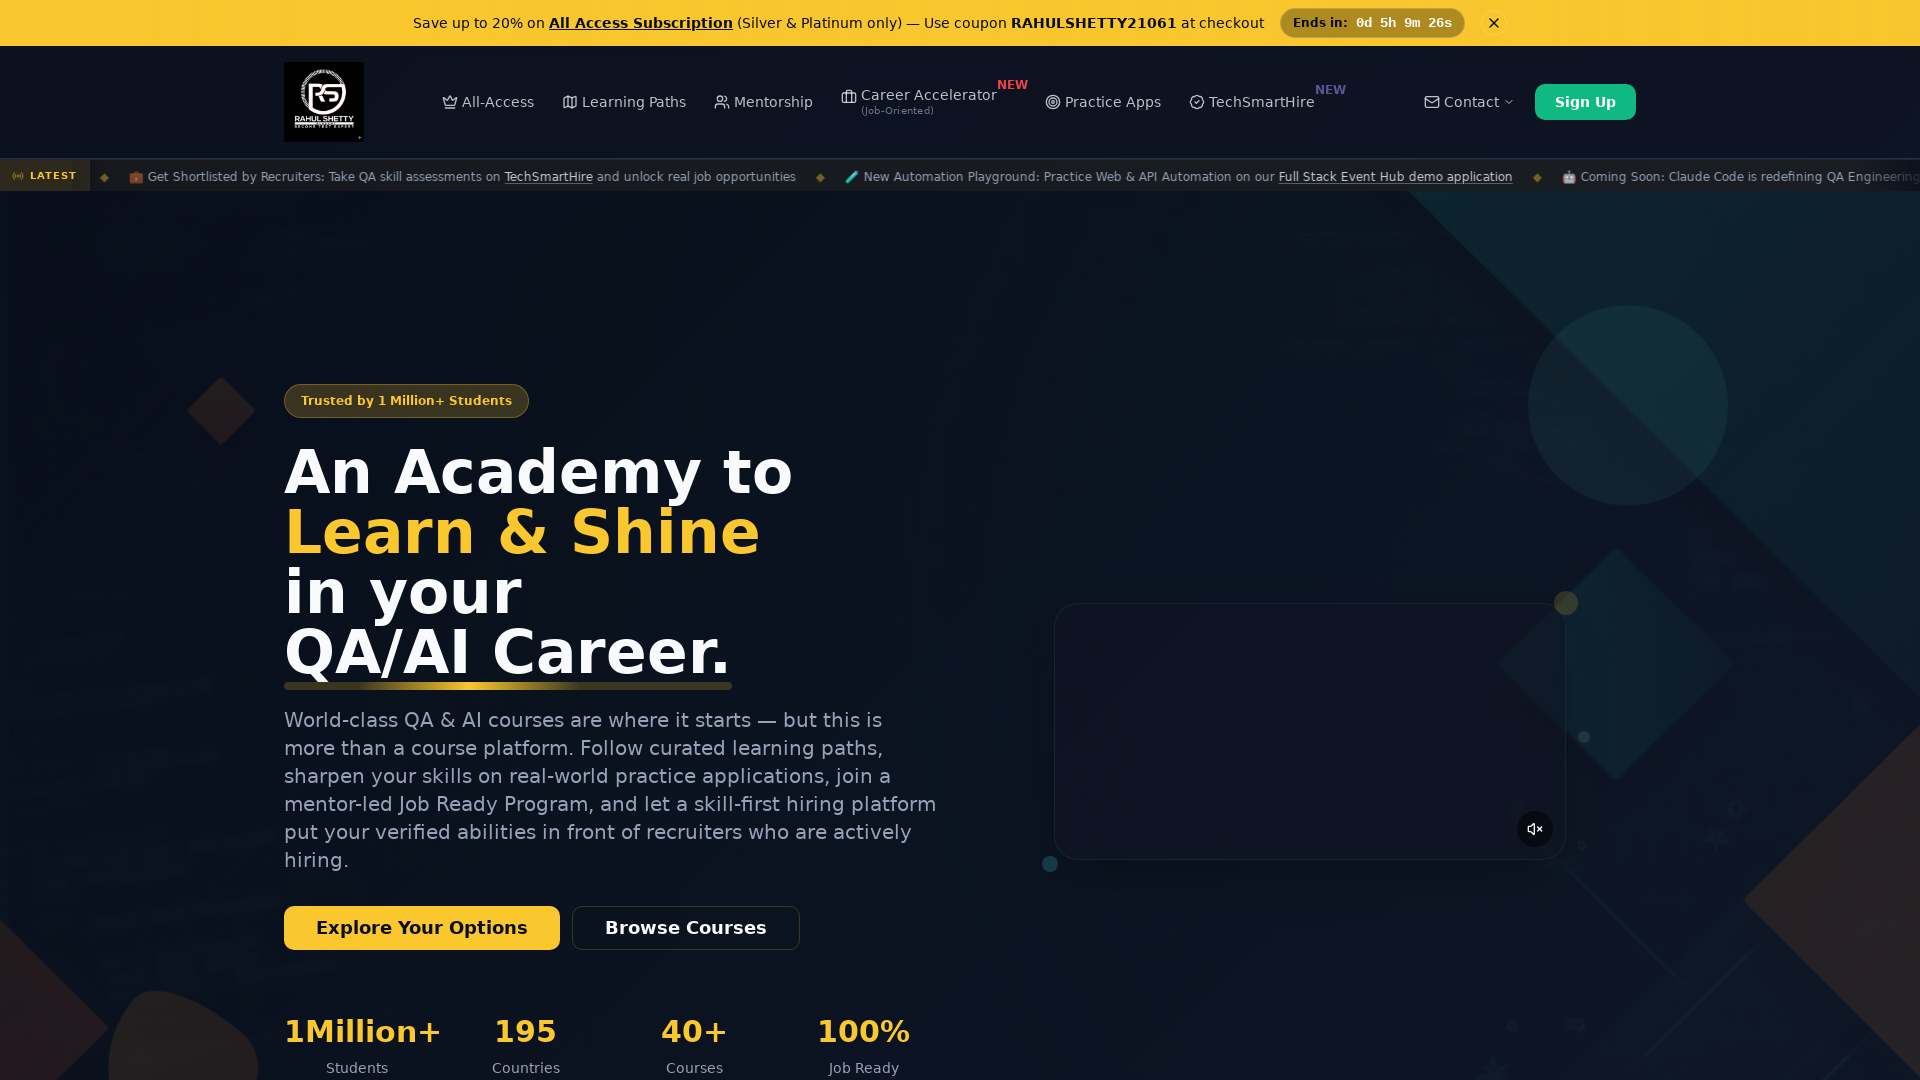

Page title is present and accessible - navigation to Rahul Shetty Academy homepage verified
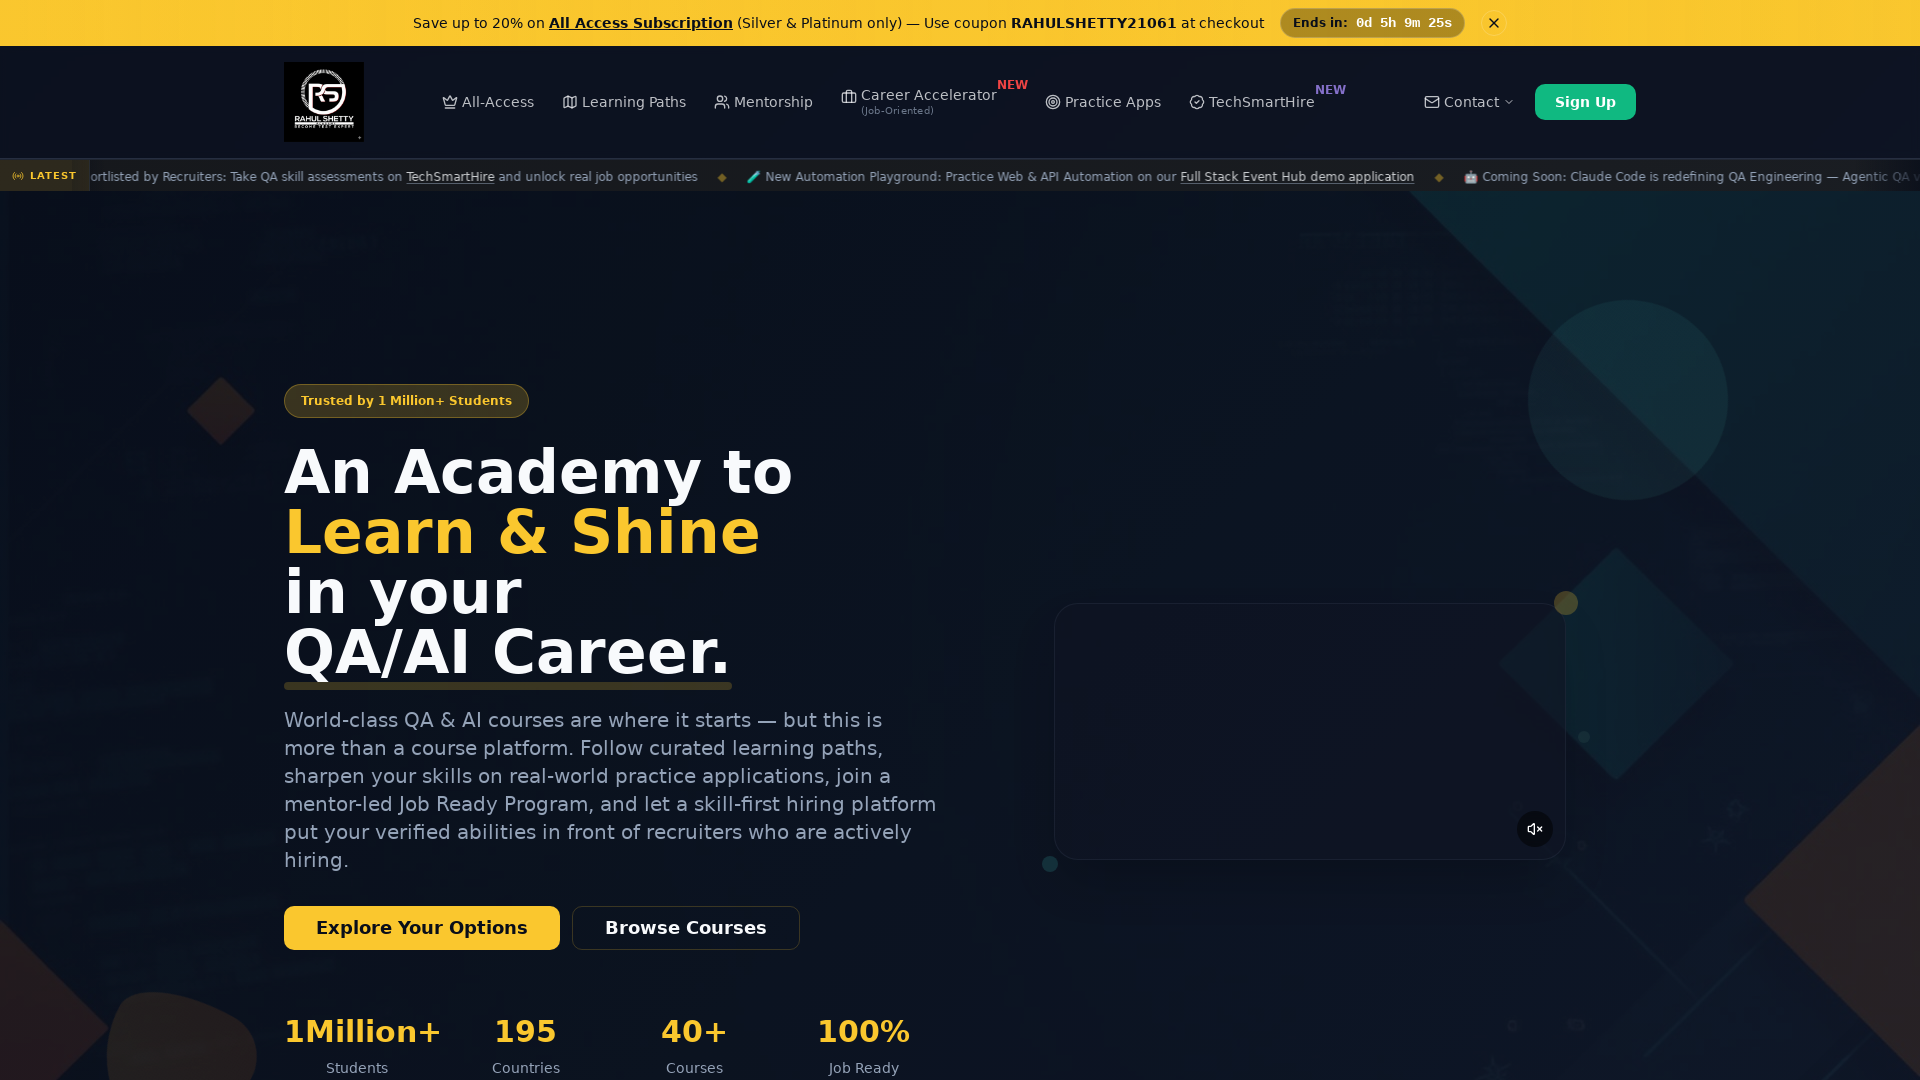

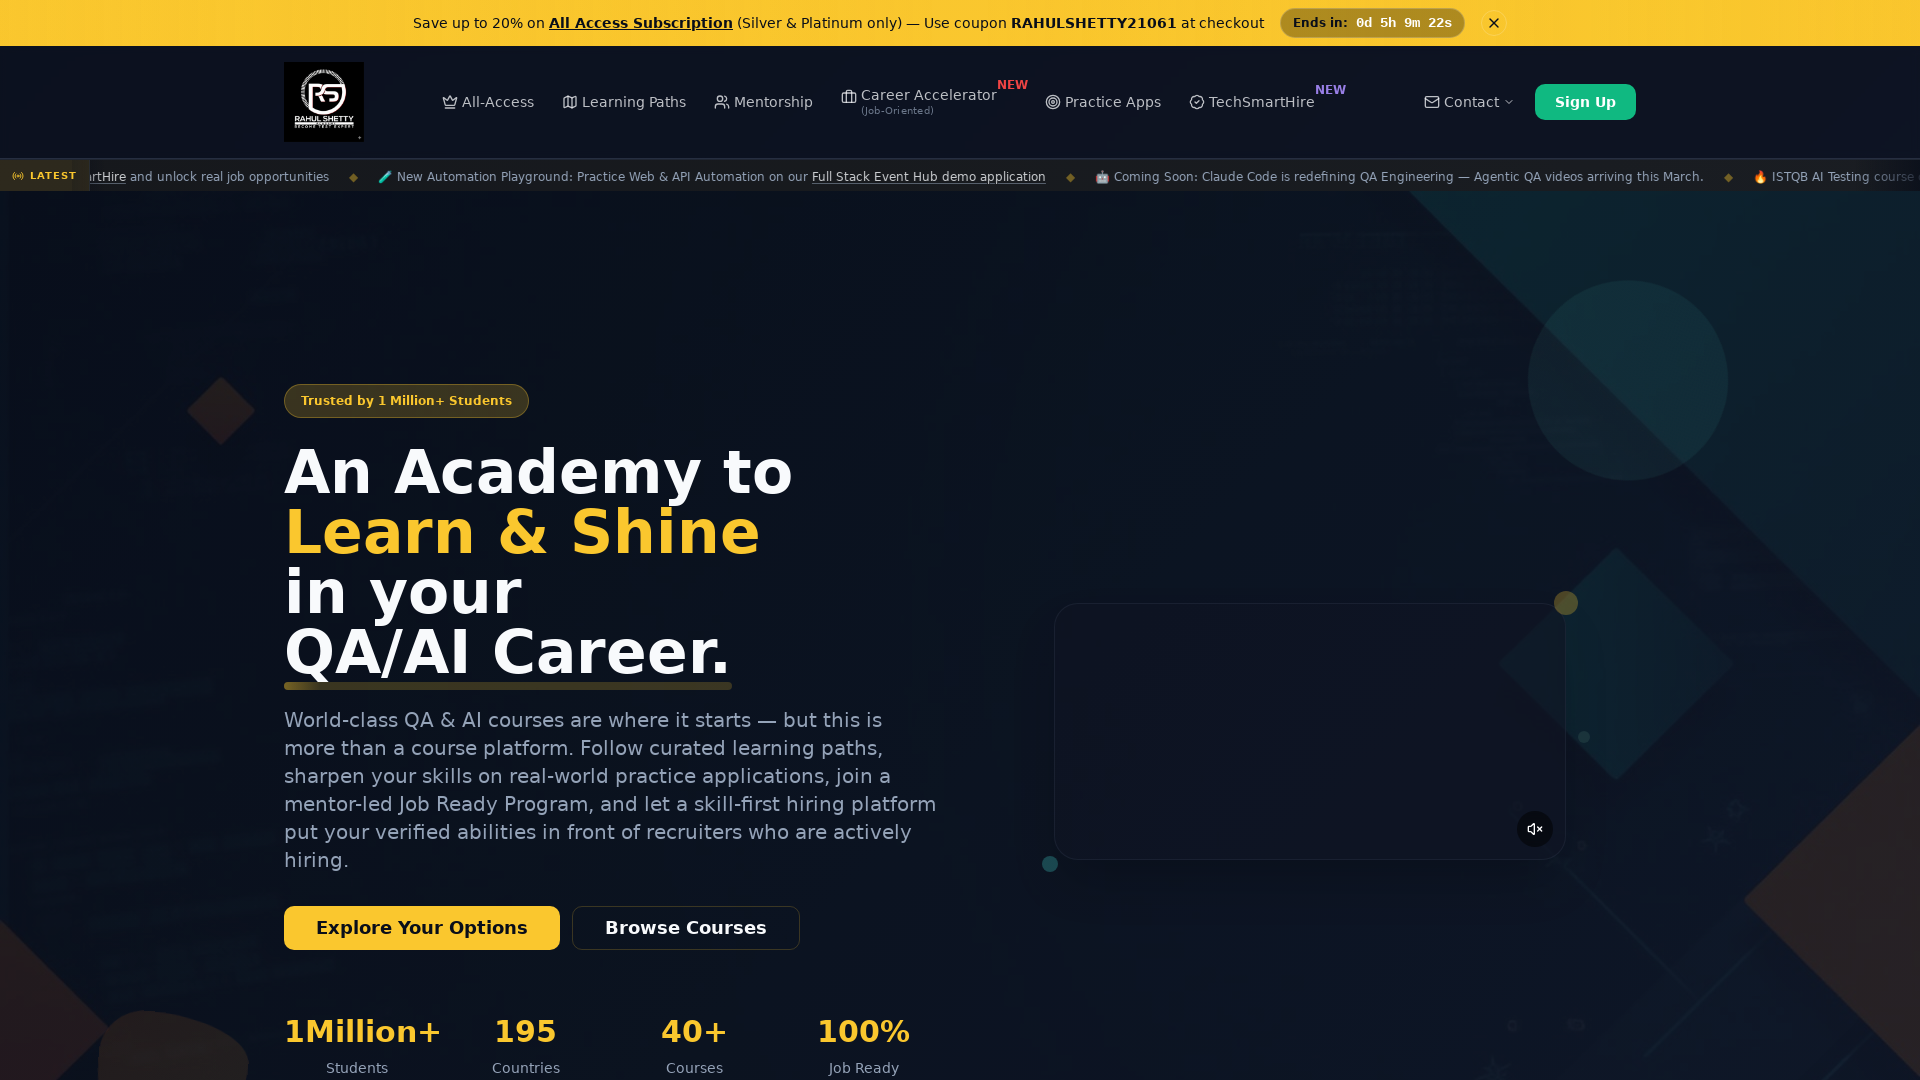